Navigates to the DemoQA website, accesses the Practice Form, and fills out form fields including name, email, and phone number

Starting URL: https://demoqa.com/

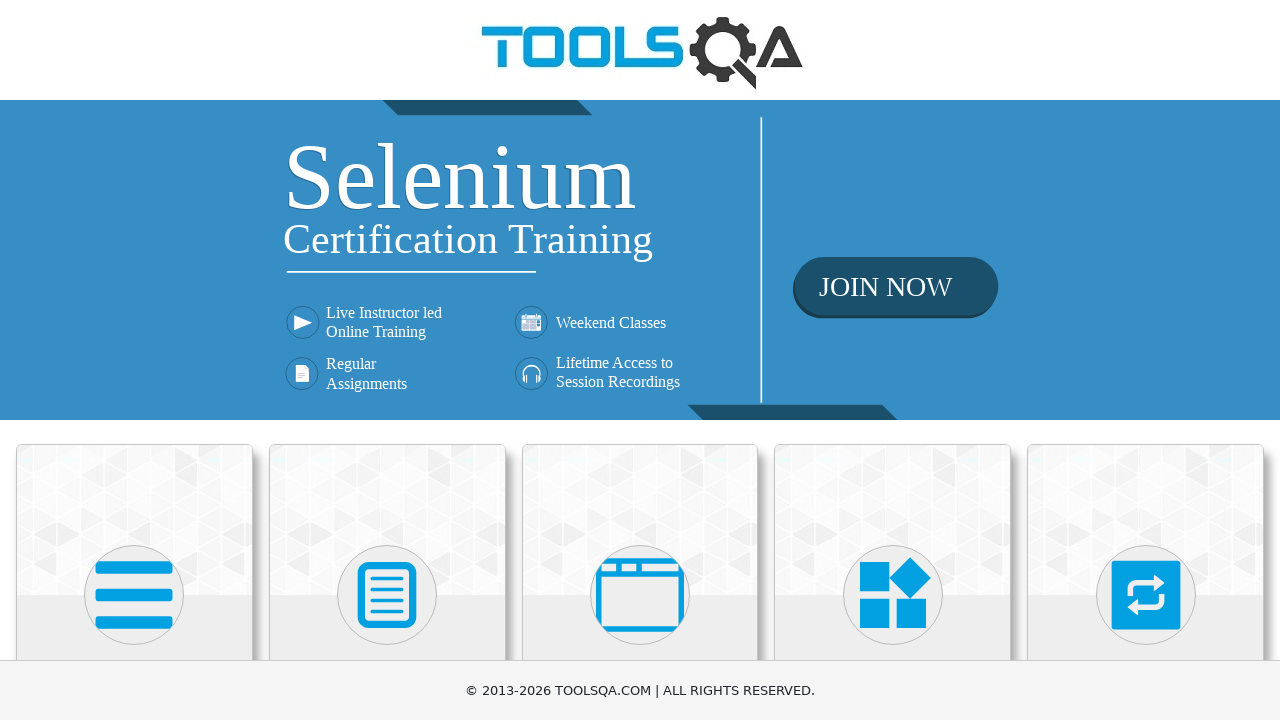

Scrolled down 400px to see Forms section
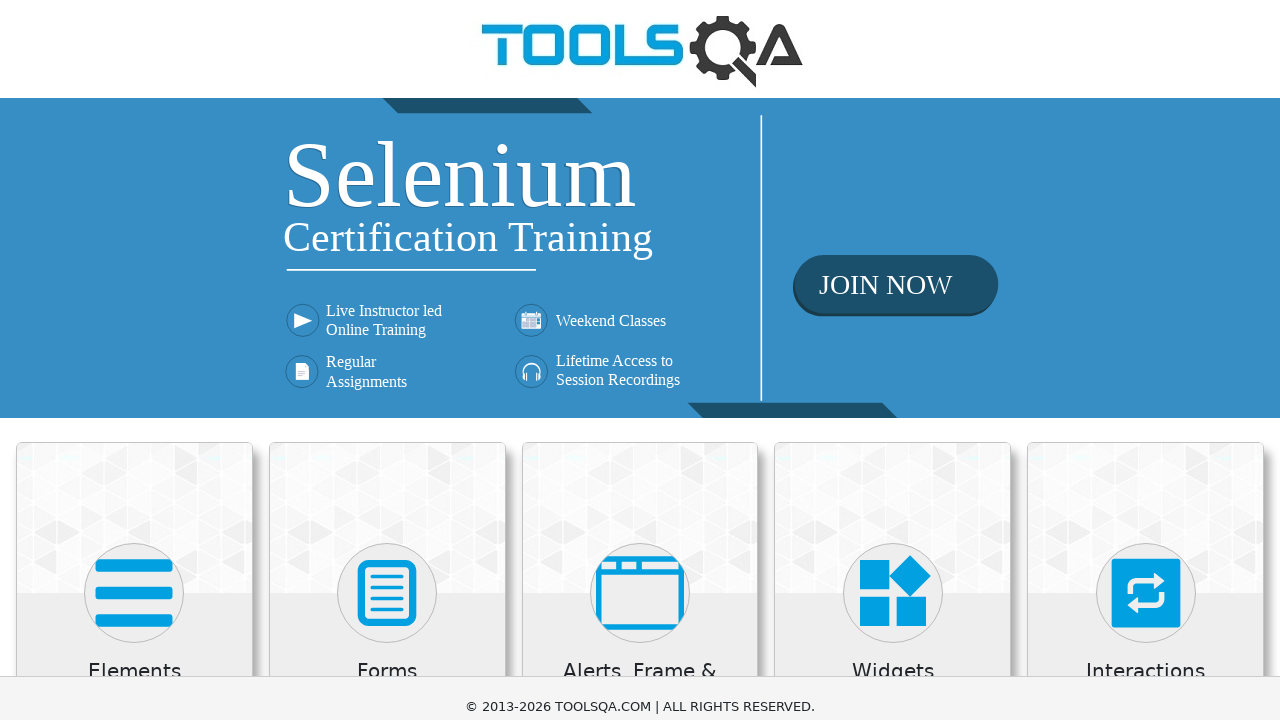

Clicked on Forms section at (387, 273) on xpath=//h5[text()='Forms']
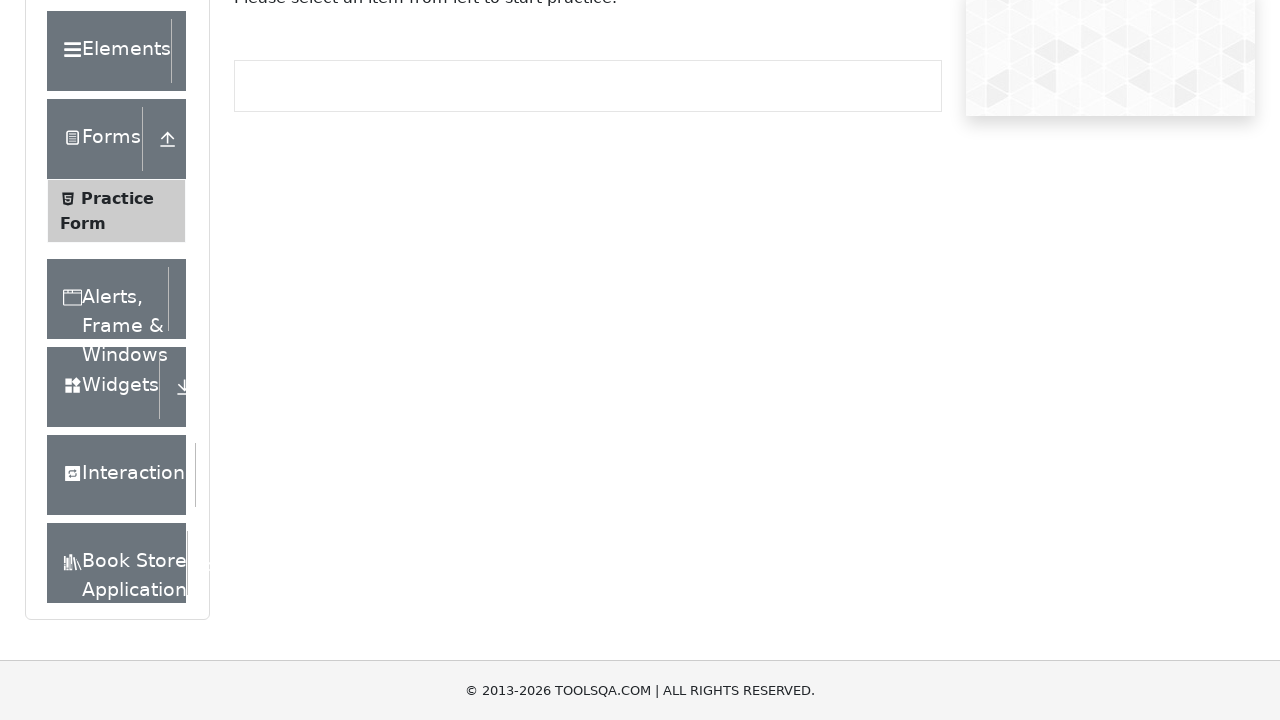

Clicked on Practice Form at (117, 198) on xpath=//span[text()='Practice Form']
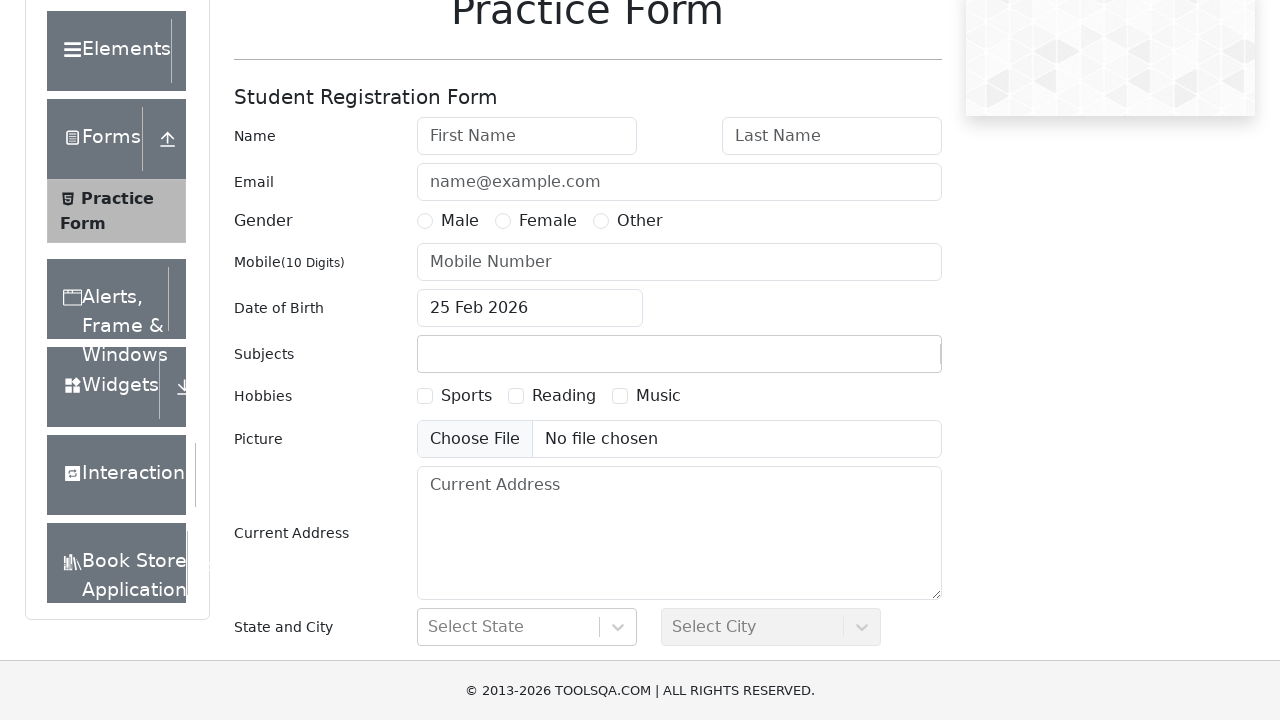

Filled first name field with 'Radu' on #firstName
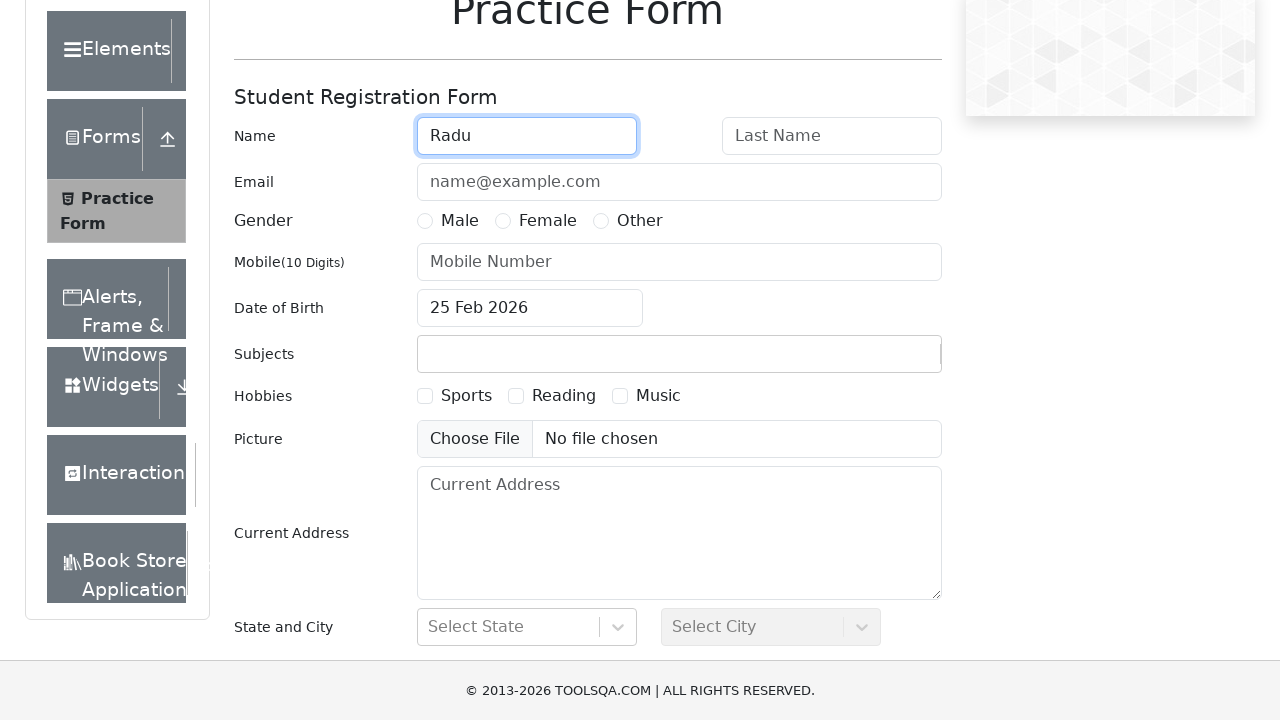

Filled last name field with 'Chindris' on #lastName
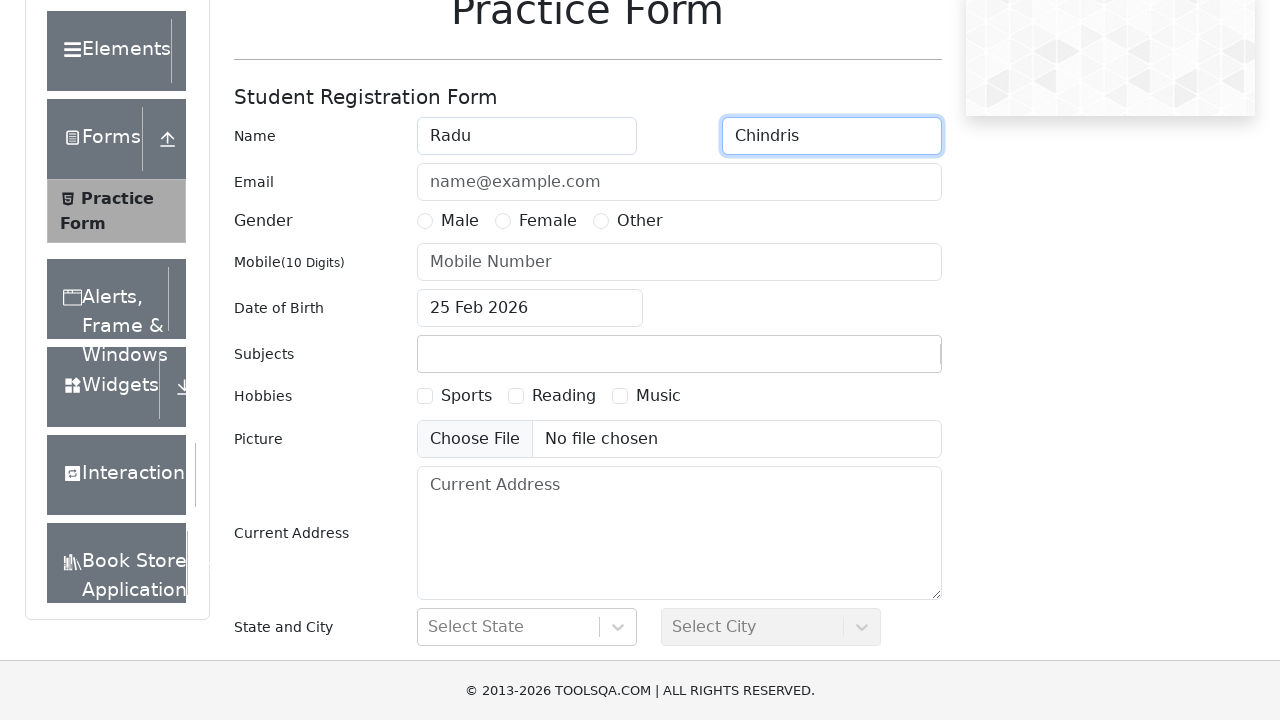

Filled email field with 'radu@r.com' on #userEmail
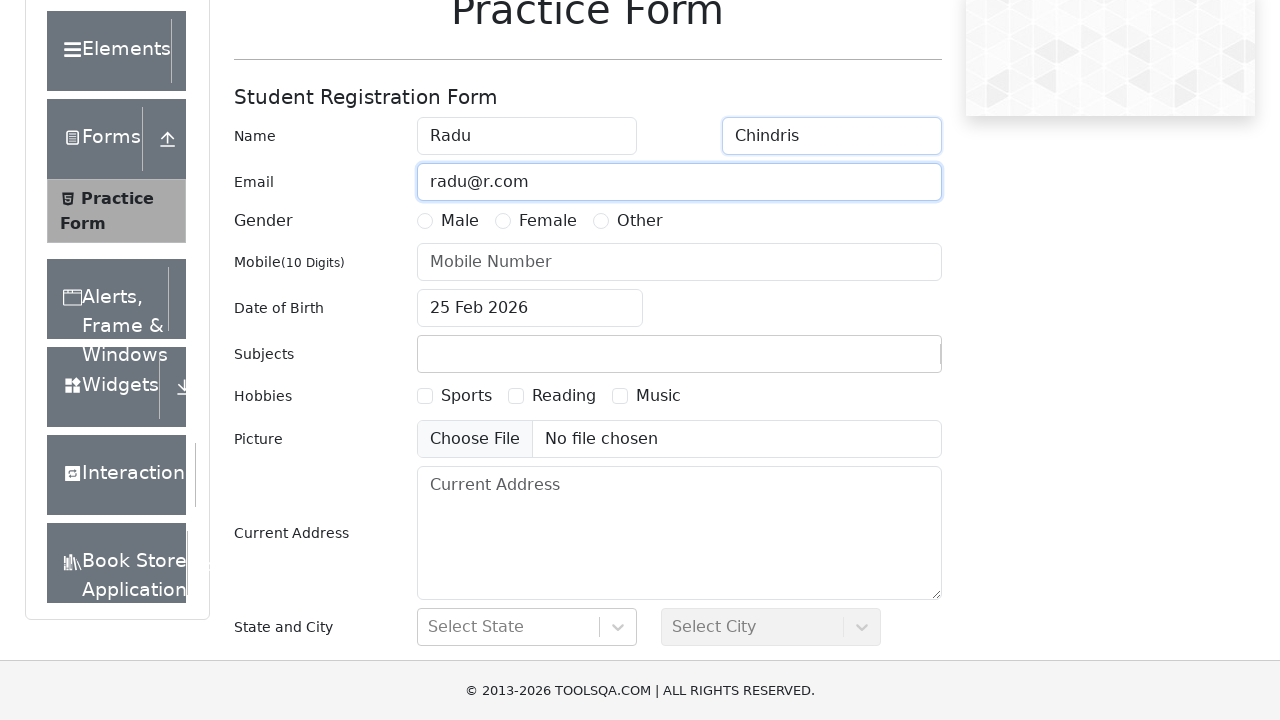

Filled mobile number field with '343323445' on input[placeholder='Mobile Number']
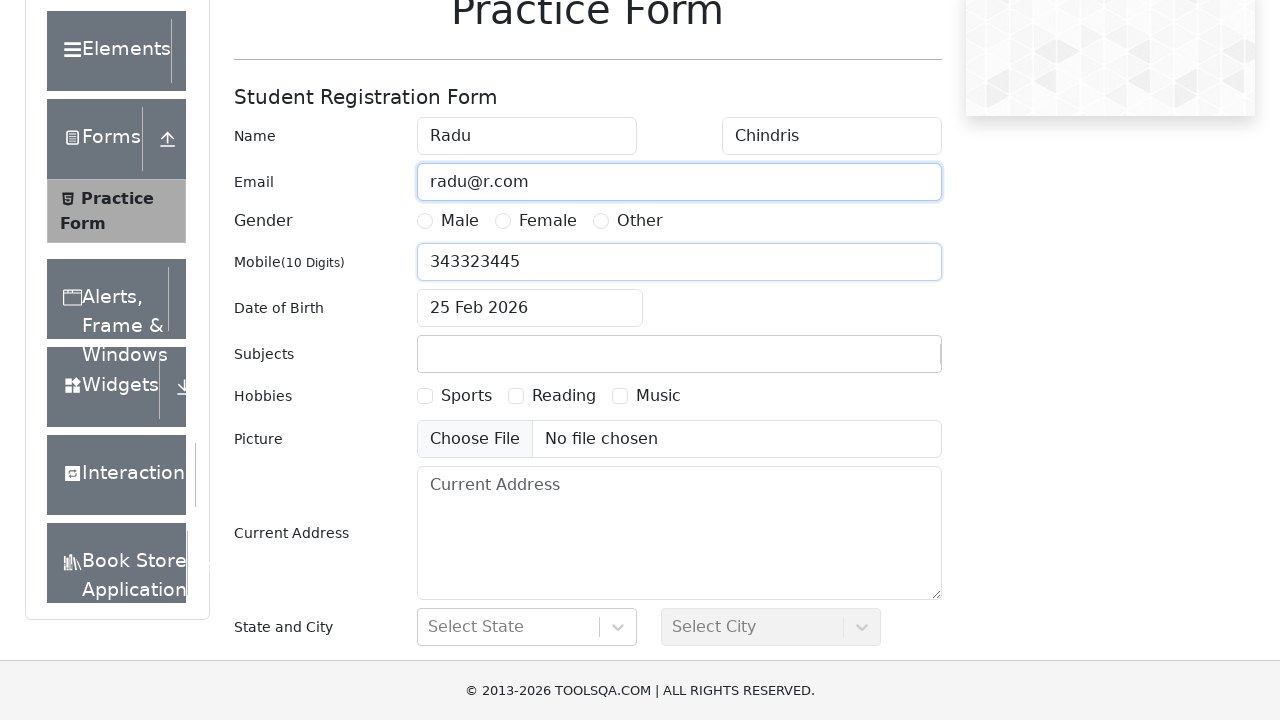

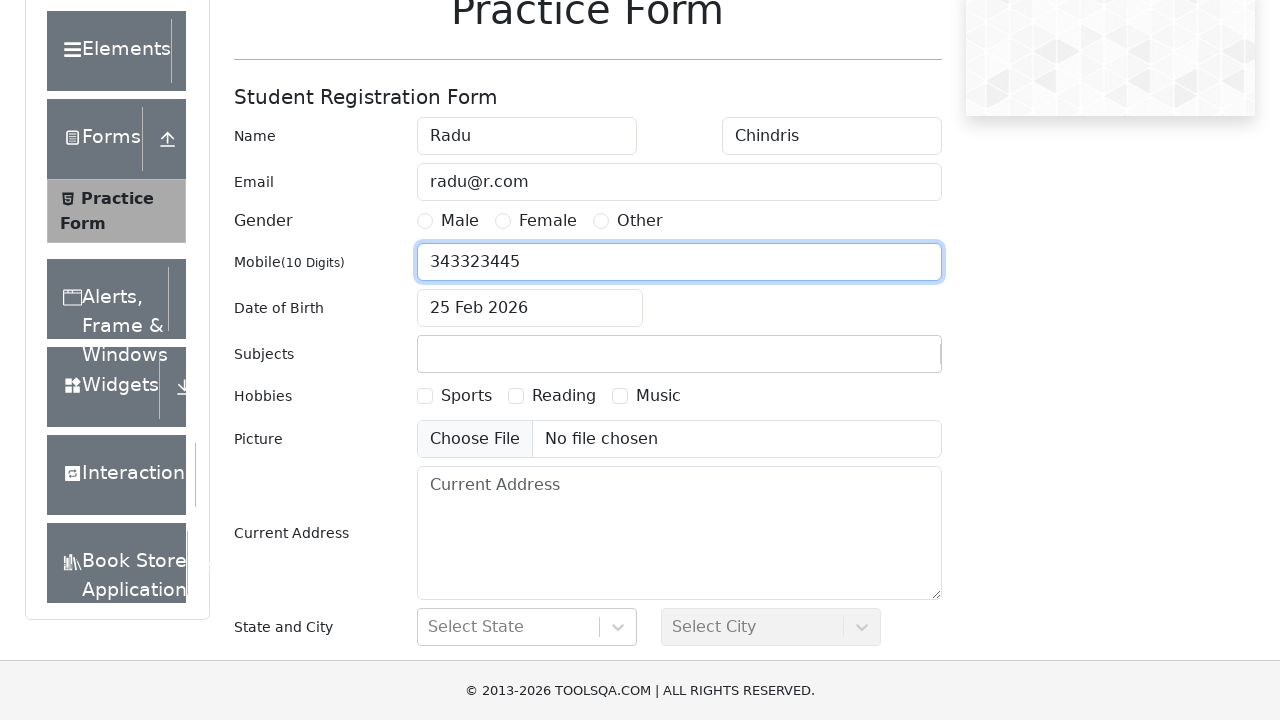